Tests customer login functionality by clicking the customer login button, selecting a user from dropdown, and submitting the form on a demo banking site.

Starting URL: https://www.globalsqa.com/angularJs-protractor/BankingProject/#/login

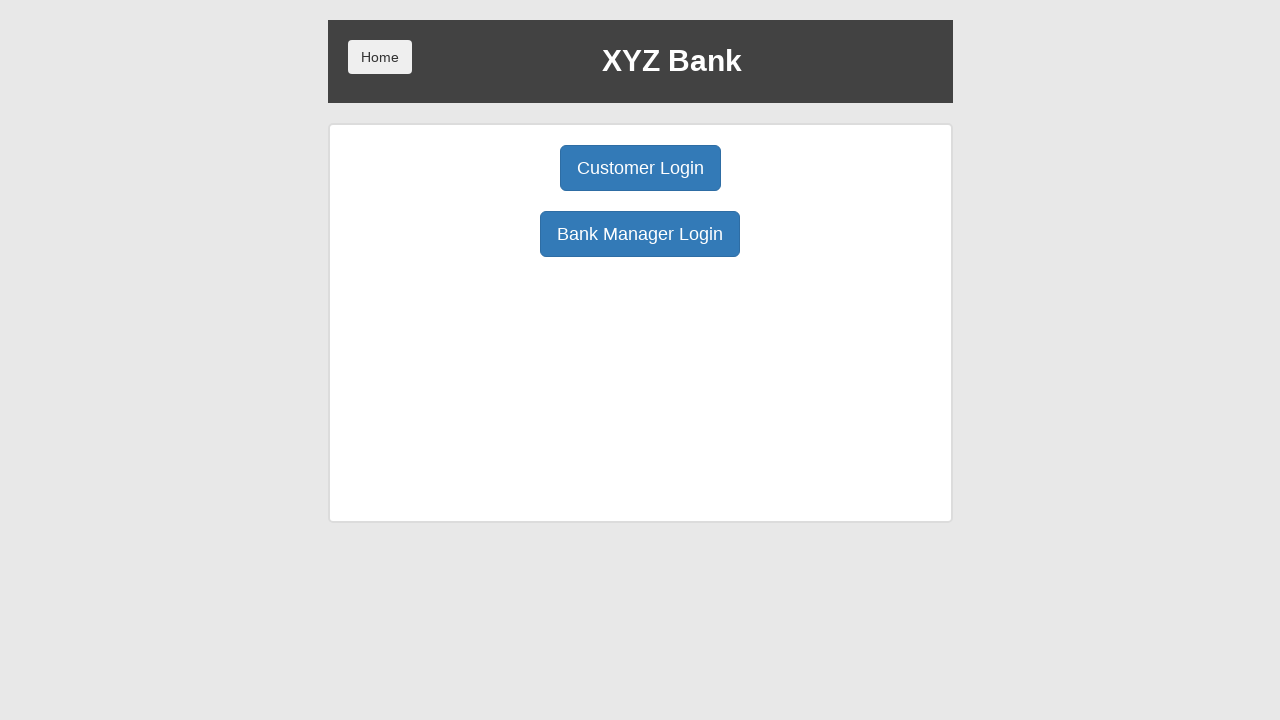

Clicked the Customer Login button at (640, 168) on xpath=/html/body/div/div/div[2]/div/div[1]/div[1]/button
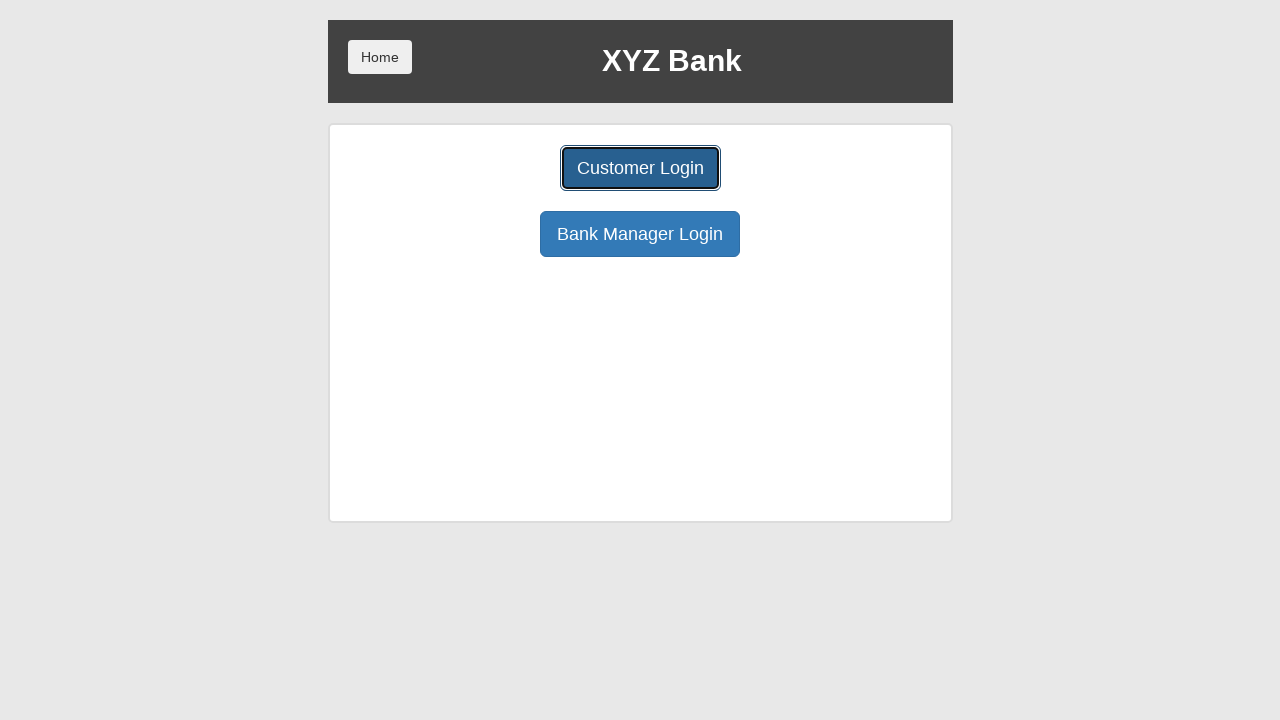

User select dropdown loaded
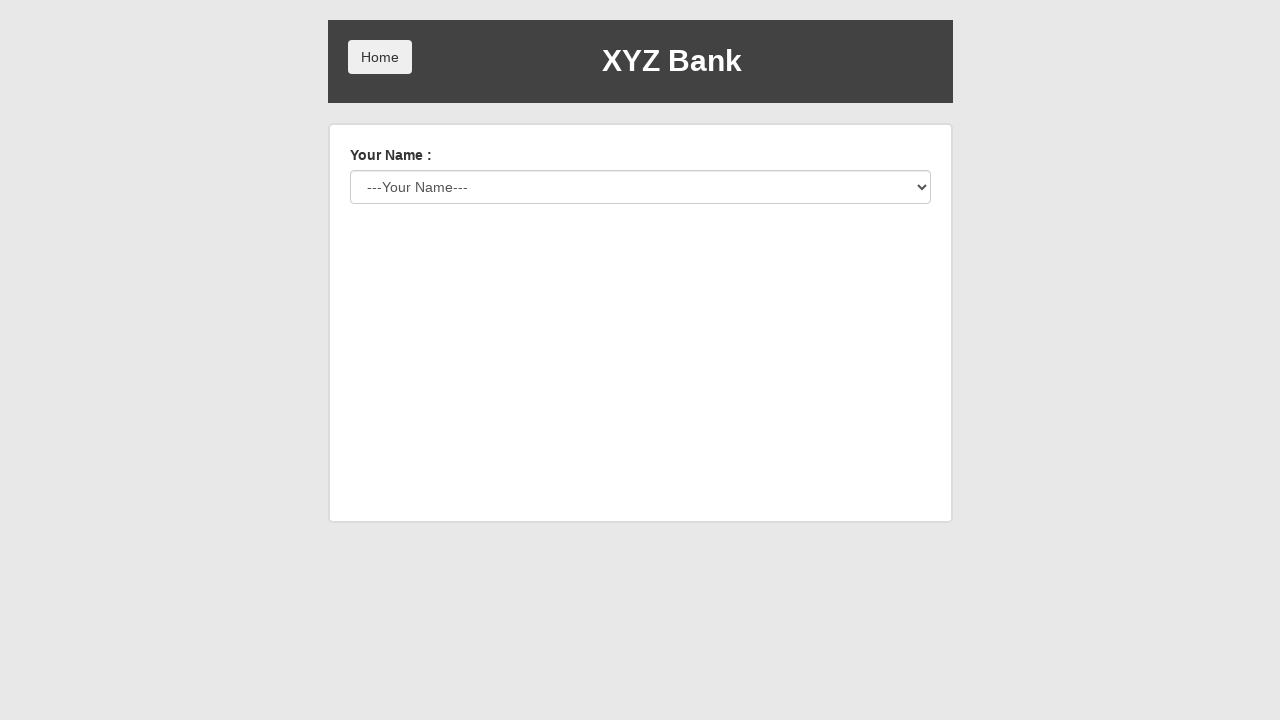

Clicked the user select dropdown at (640, 187) on #userSelect
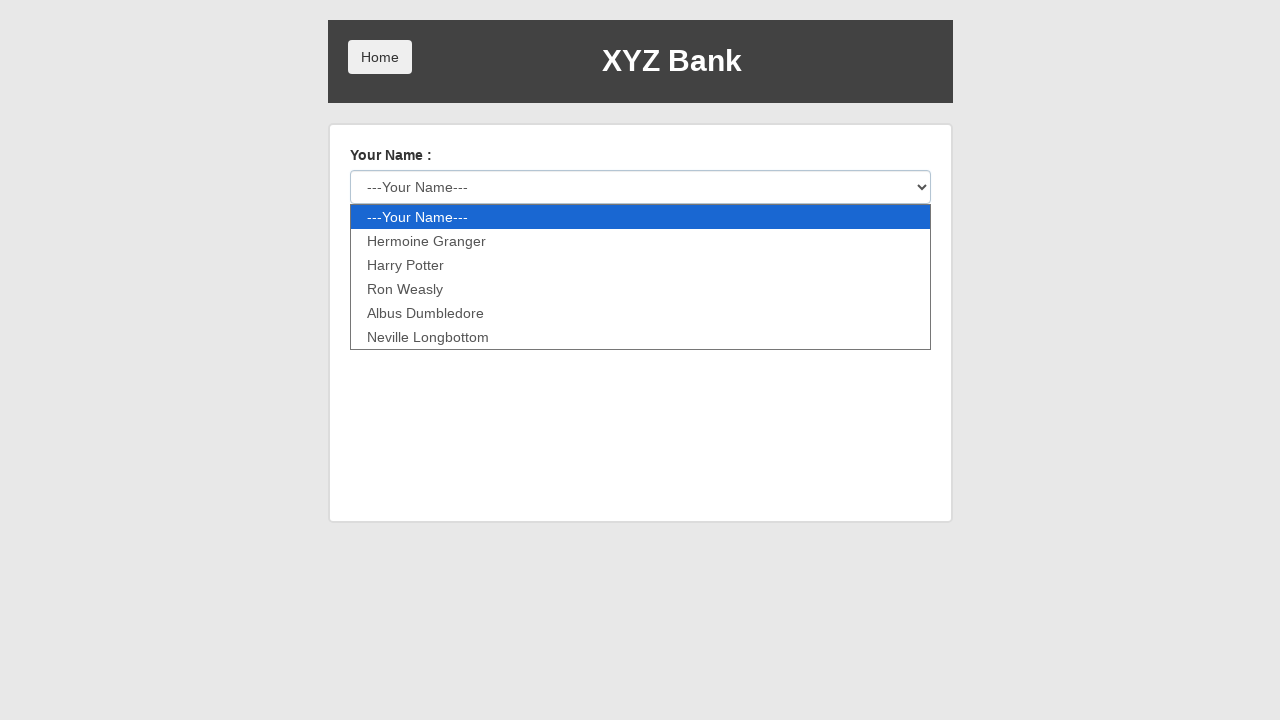

Selected user from dropdown (value '1') on #userSelect
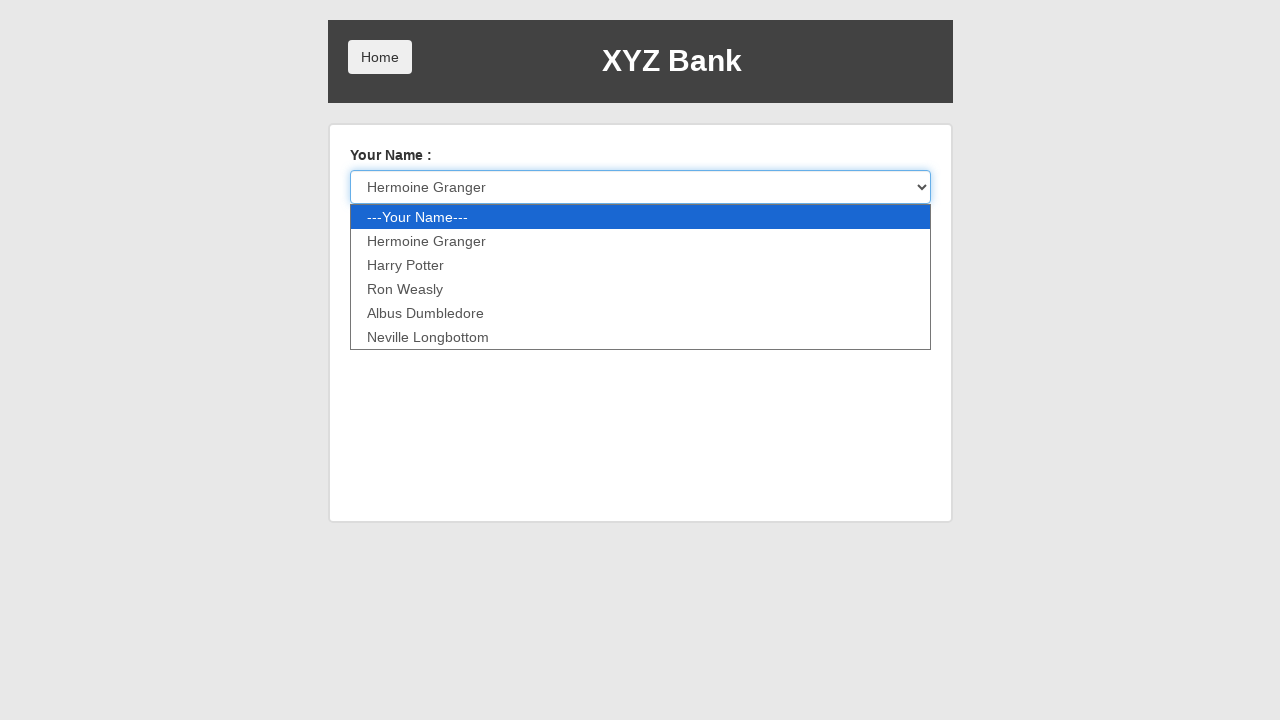

Clicked the login button to submit the form at (380, 236) on xpath=/html/body/div/div/div[2]/div/form/button
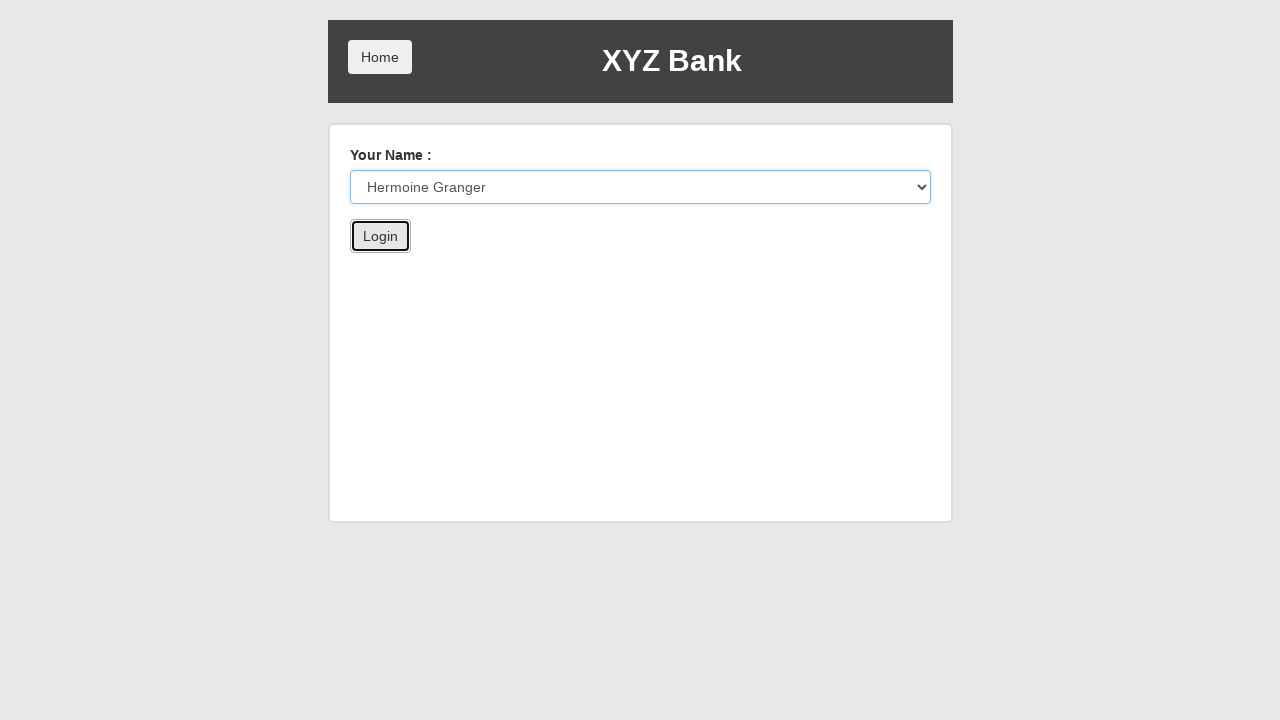

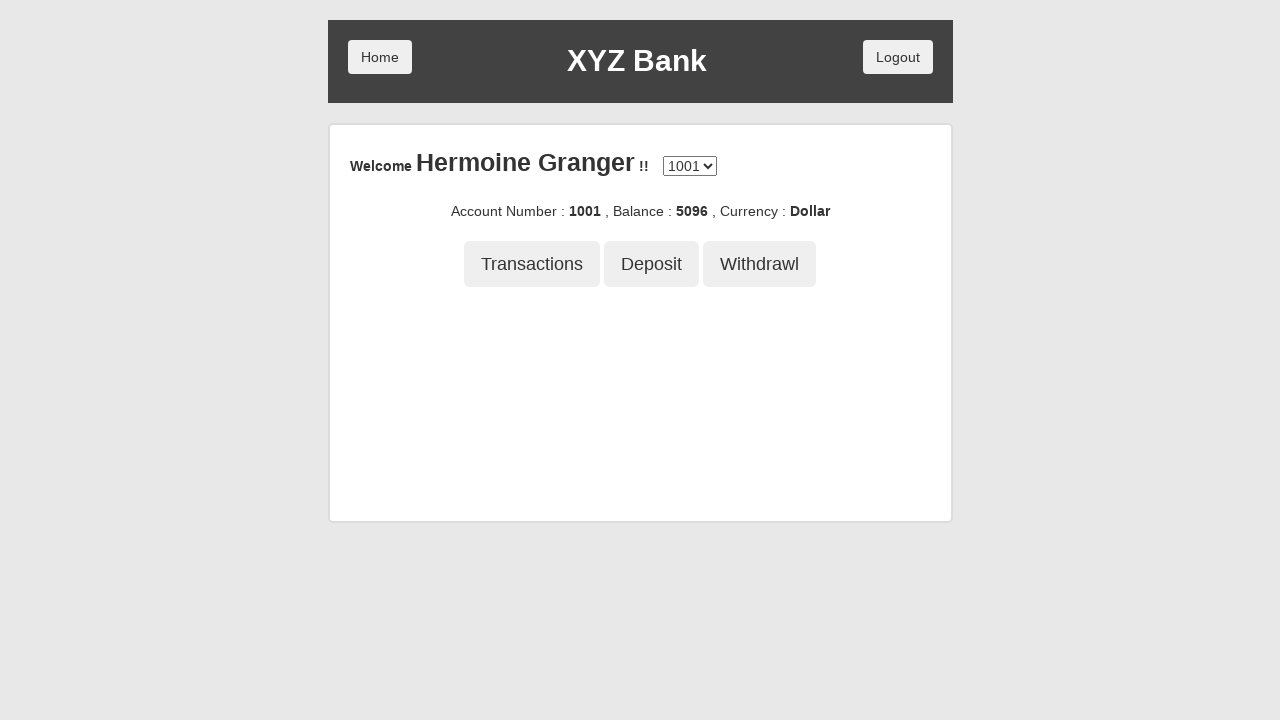